Verifies that the username and password labels are correctly displayed on the login form

Starting URL: https://the-internet.herokuapp.com/

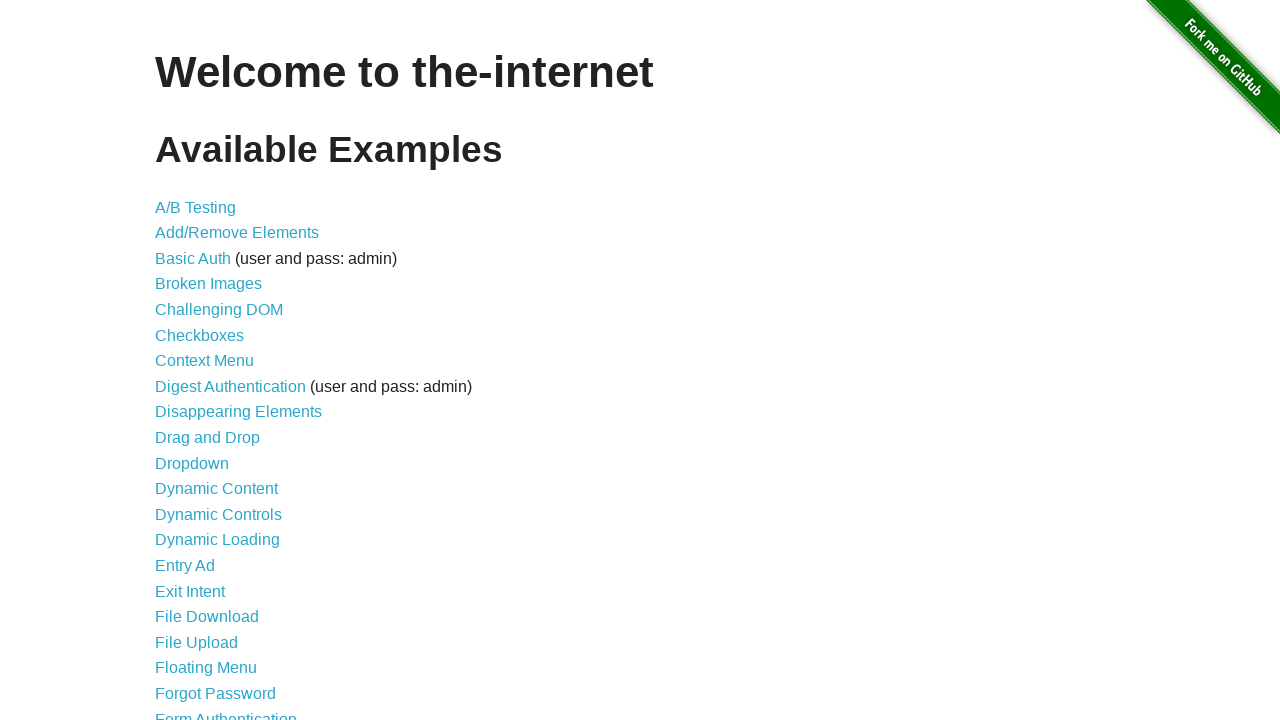

Clicked on Form Authentication link at (226, 712) on xpath=//a[@href="/login"]
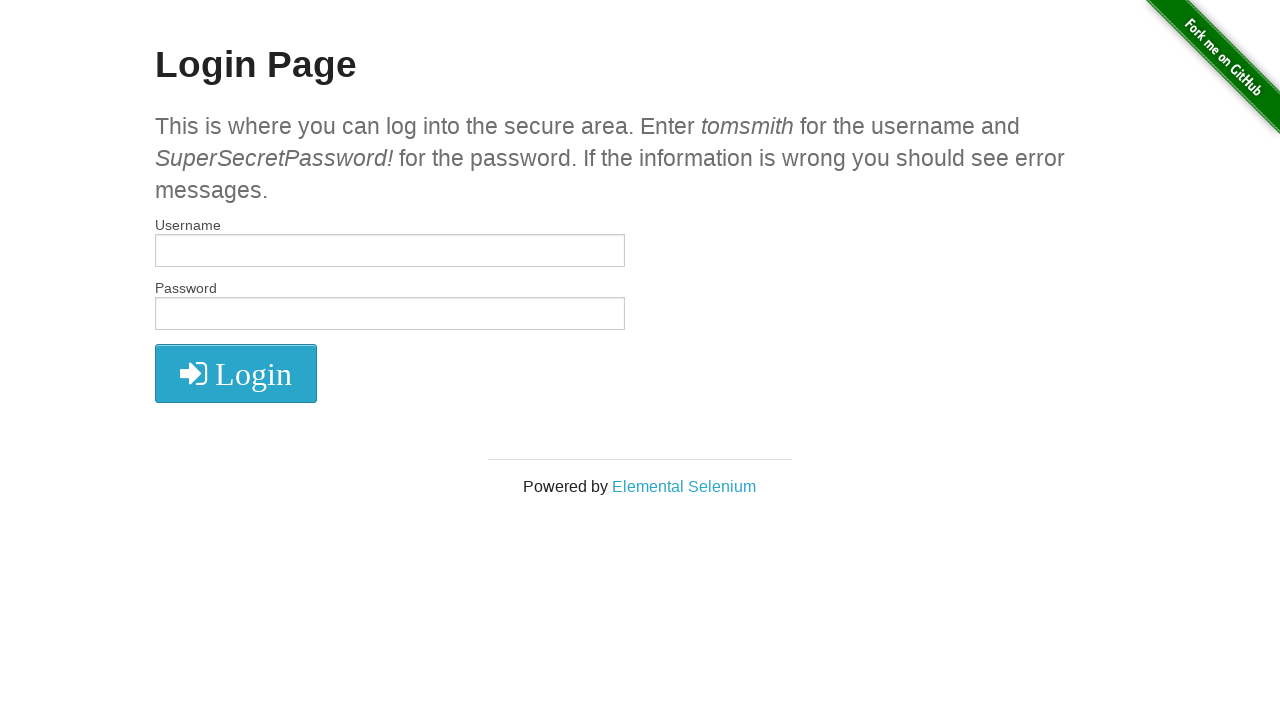

Retrieved all label text contents from the login form
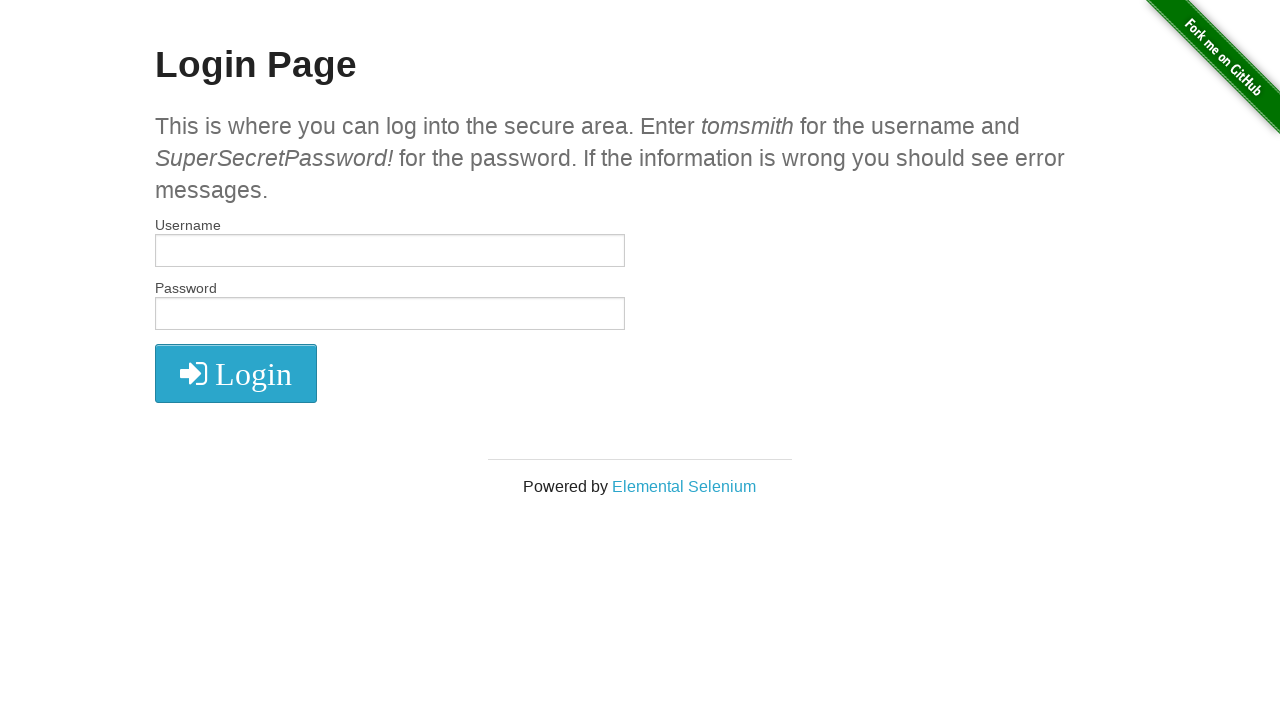

Verified that 'Username' label is present on the login form
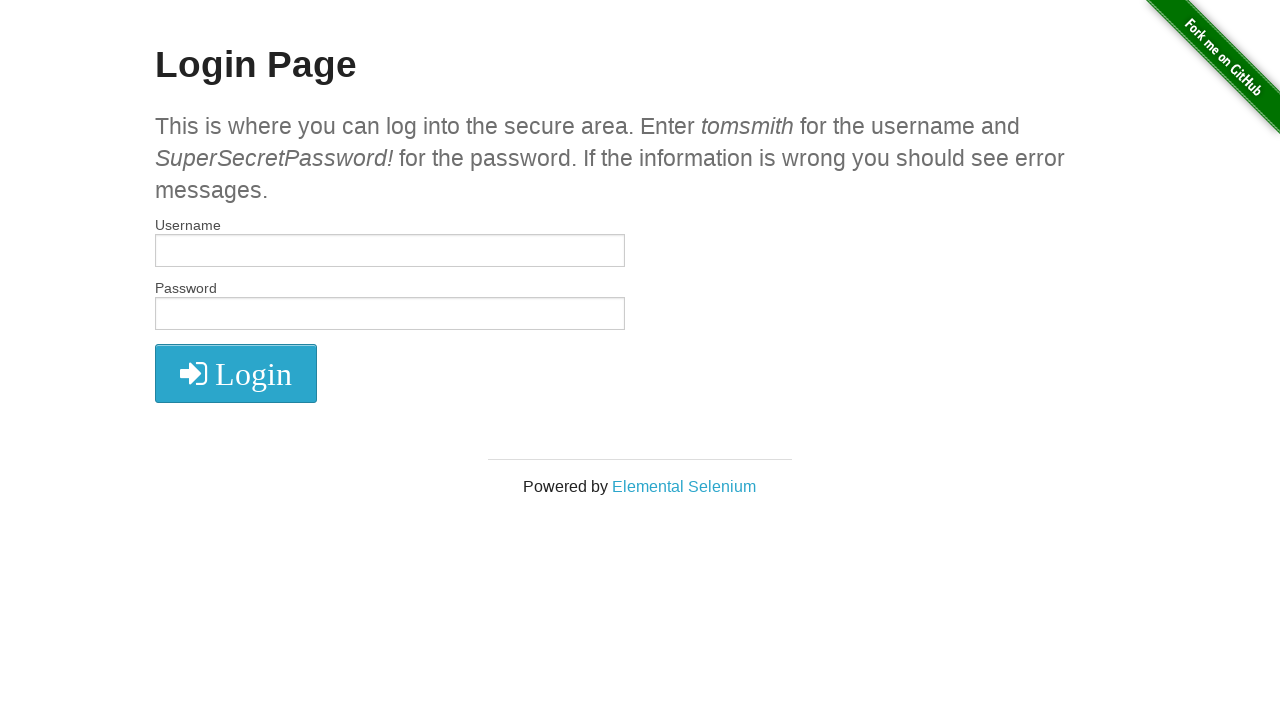

Verified that 'Password' label is present on the login form
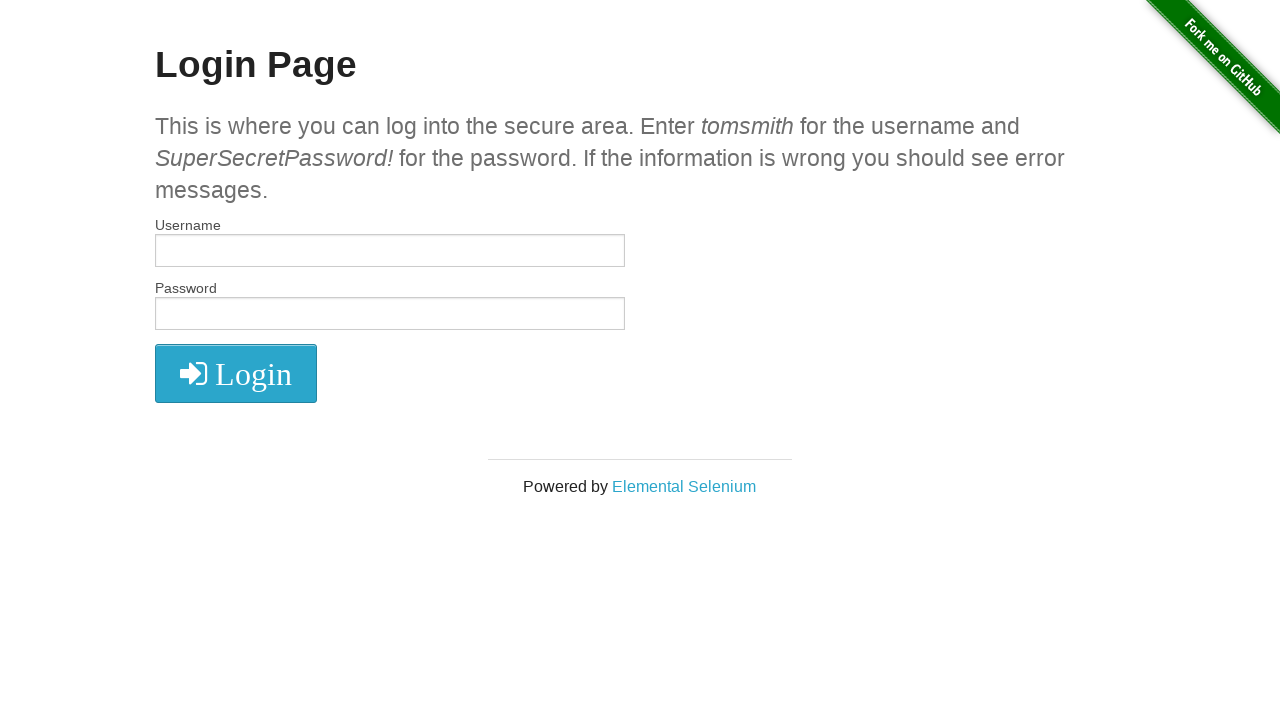

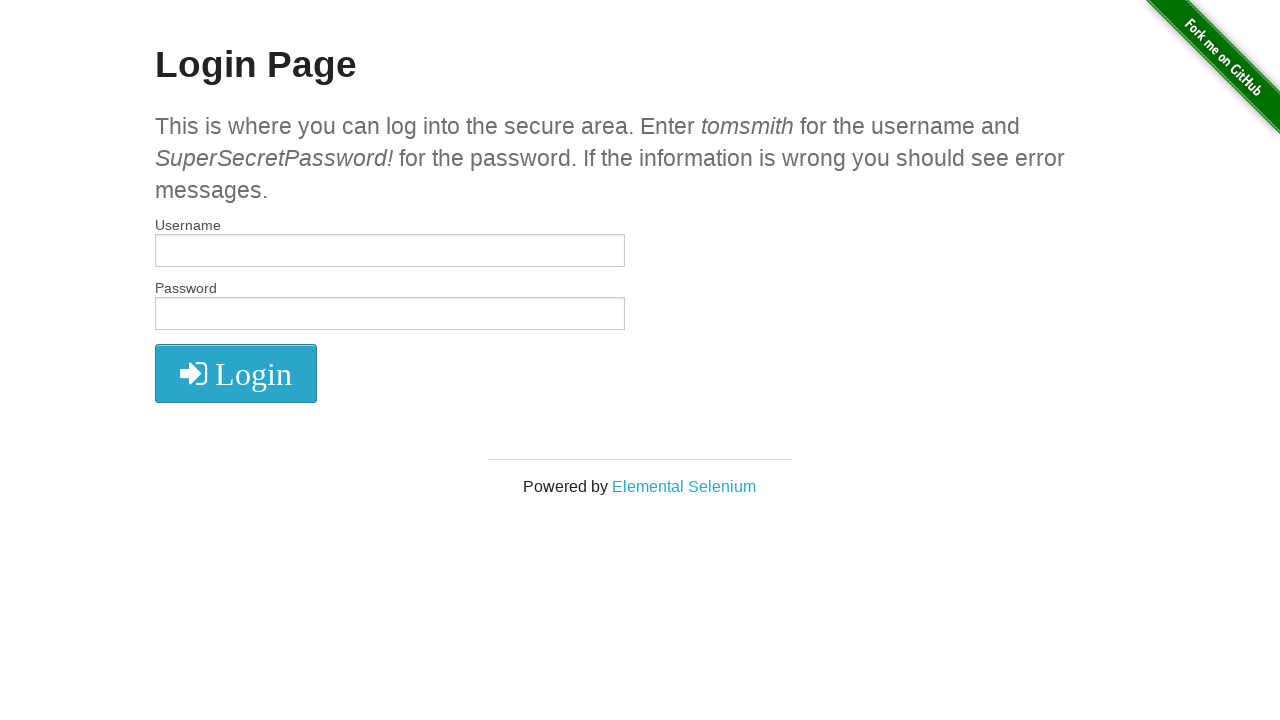